Navigates to the Royal Enfield India homepage and waits for the page to load

Starting URL: https://www.royalenfield.com/in/en/home/

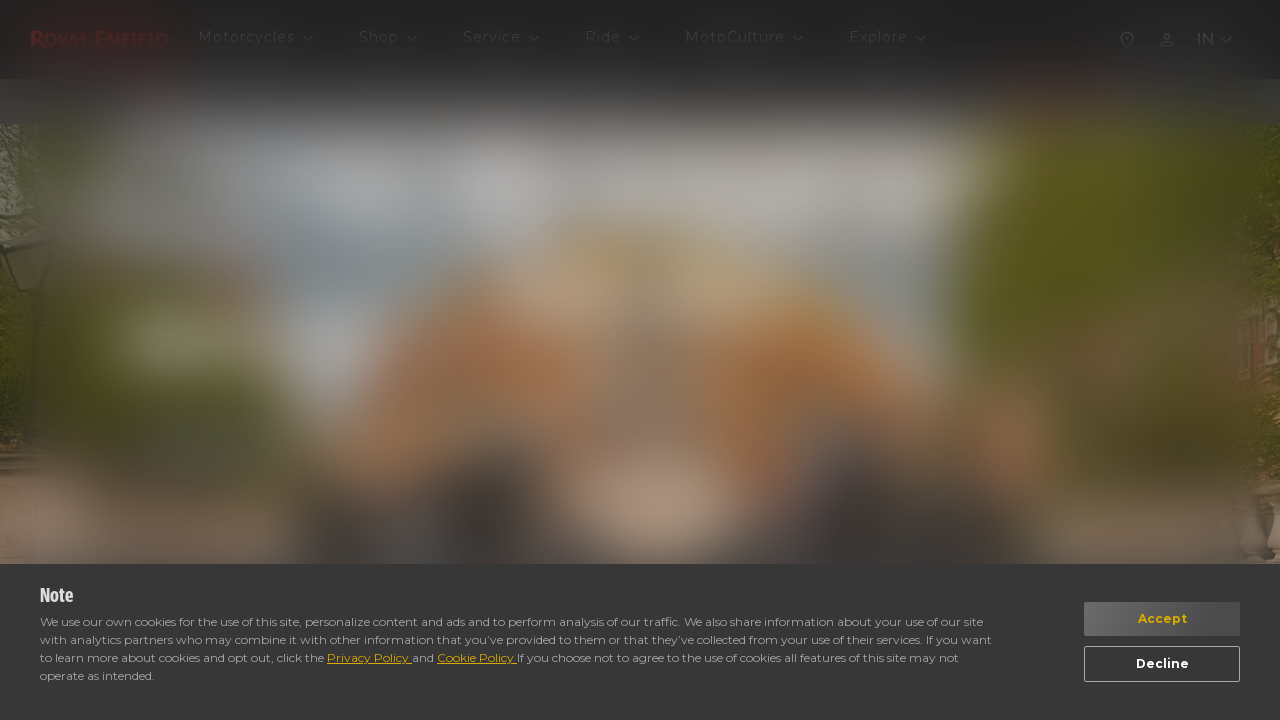

Navigated to Royal Enfield India homepage
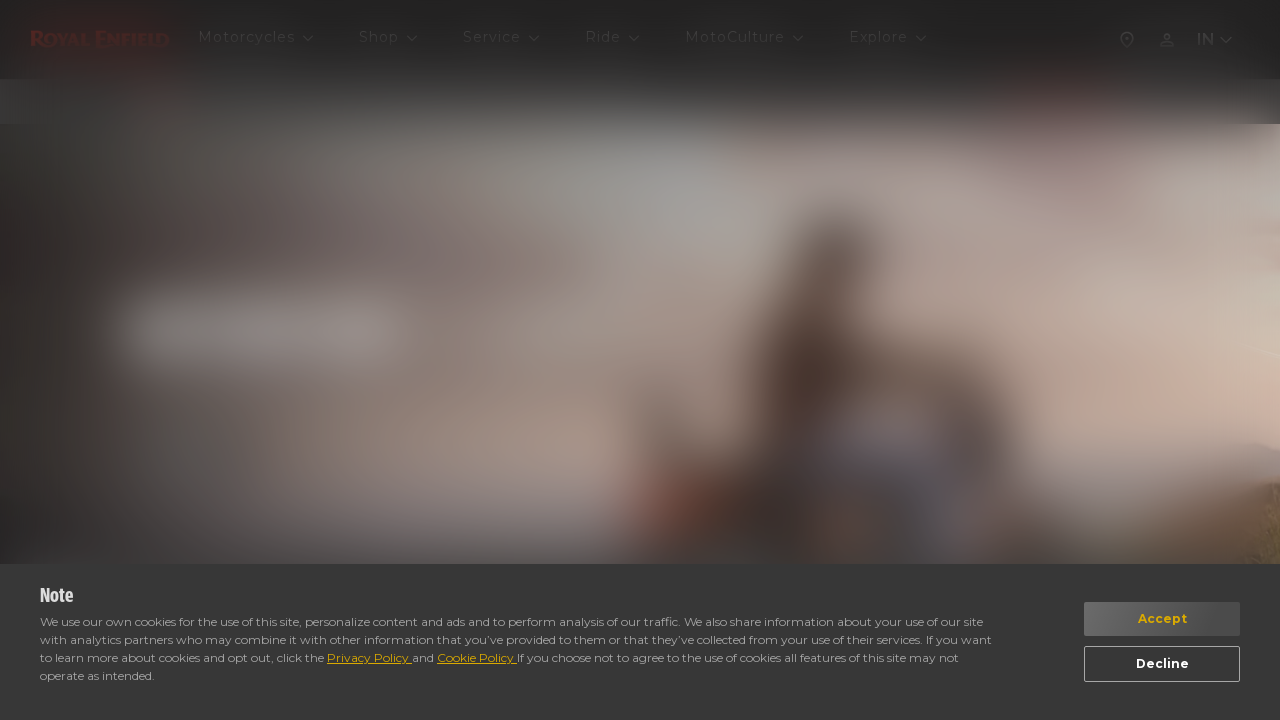

Waited for page to fully load (network idle)
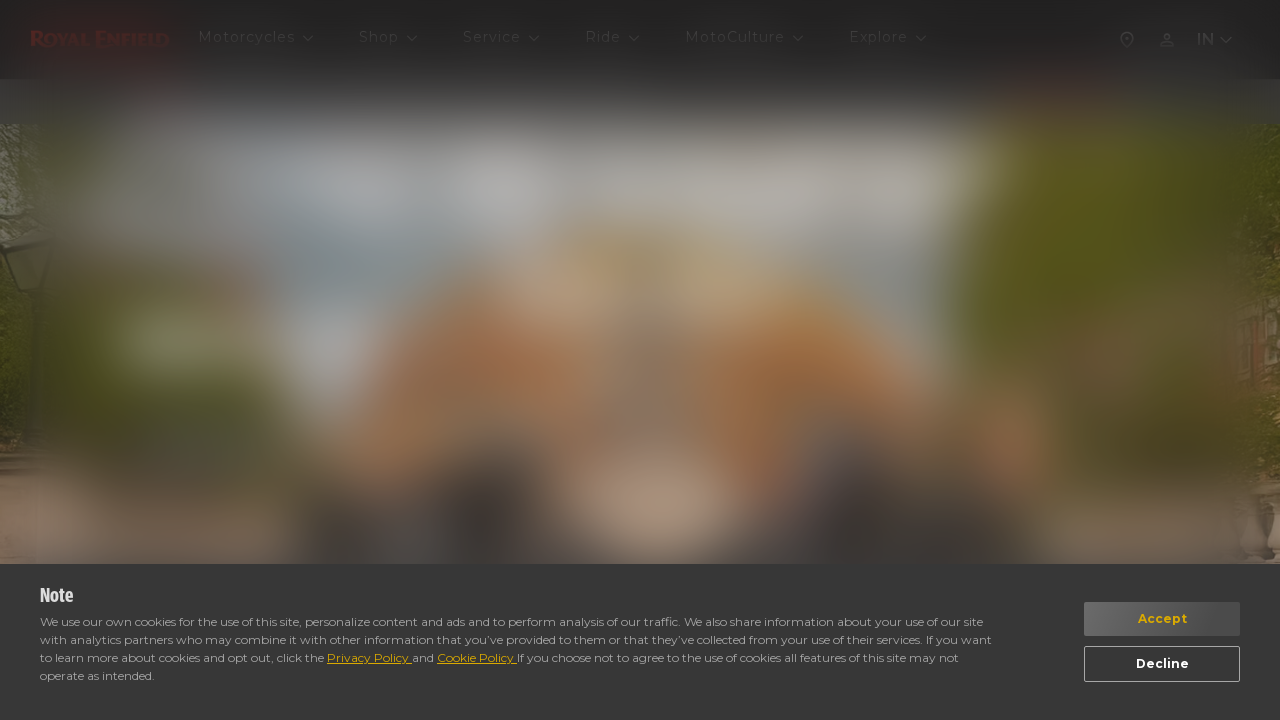

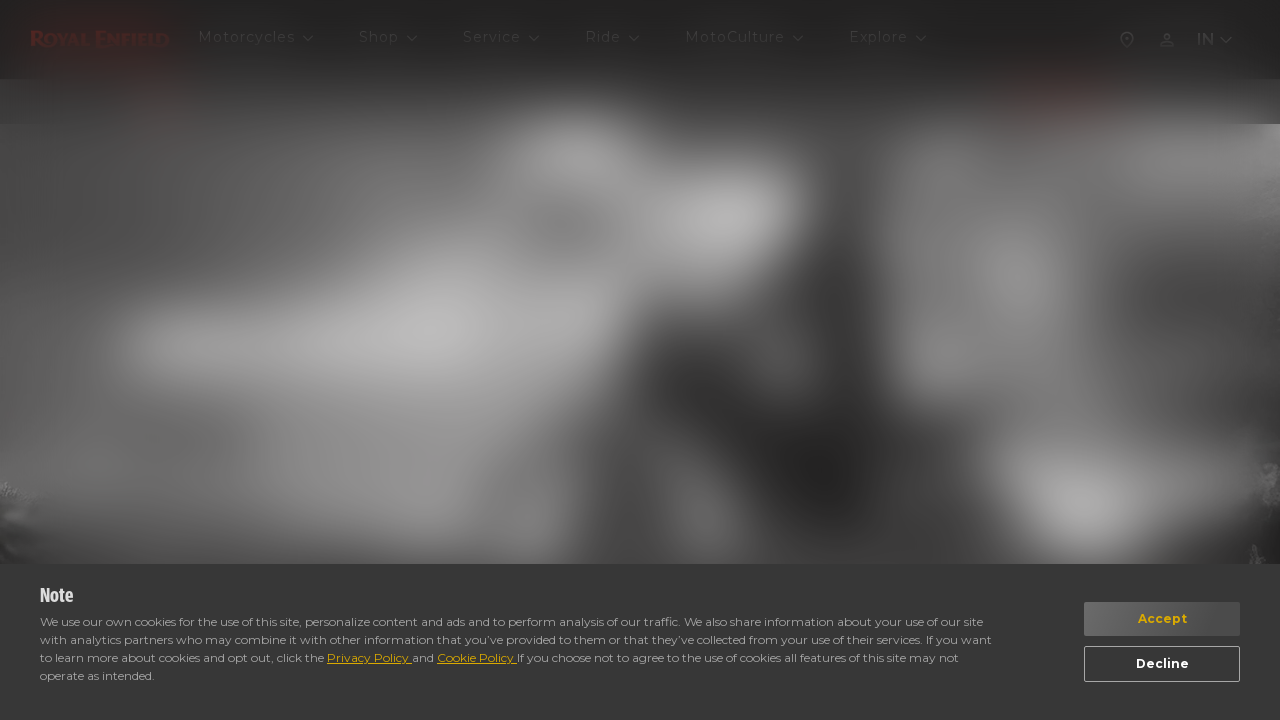